Tests click and hold functionality by clicking and holding on a circle element, then releasing it

Starting URL: https://demoapps.qspiders.com/ui/clickHold?sublist=0

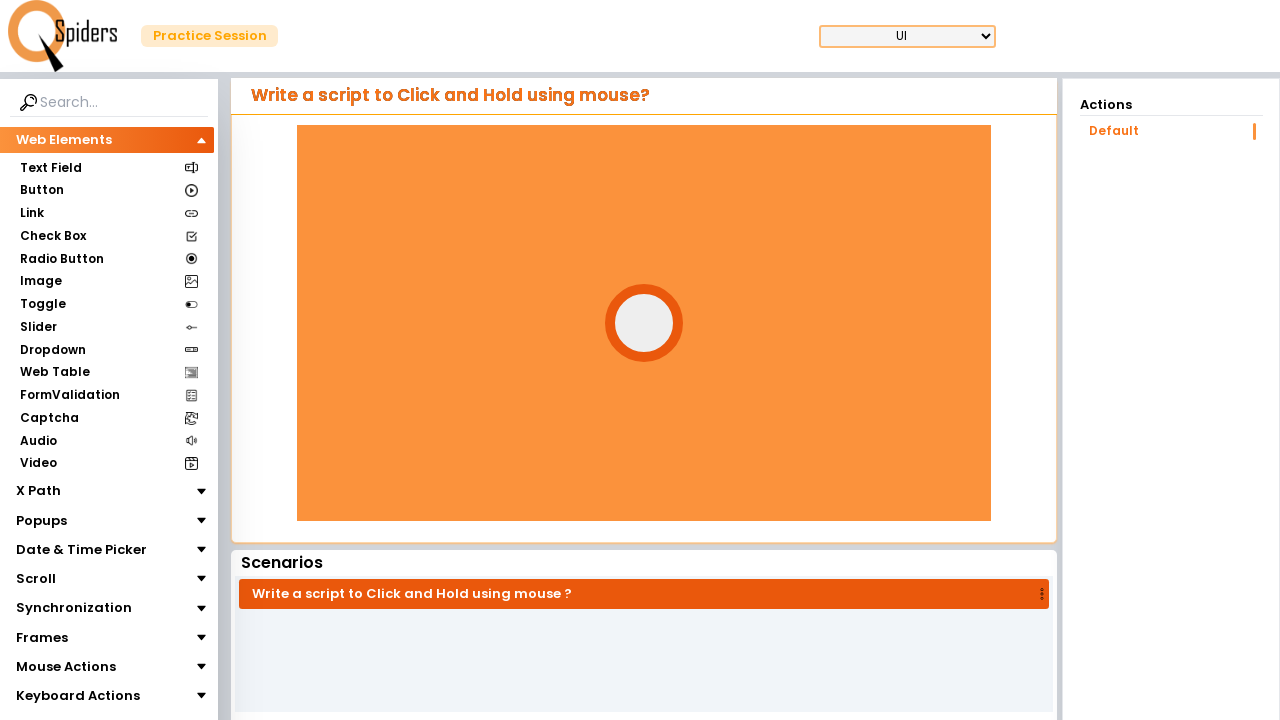

Located the circle element for click and hold test
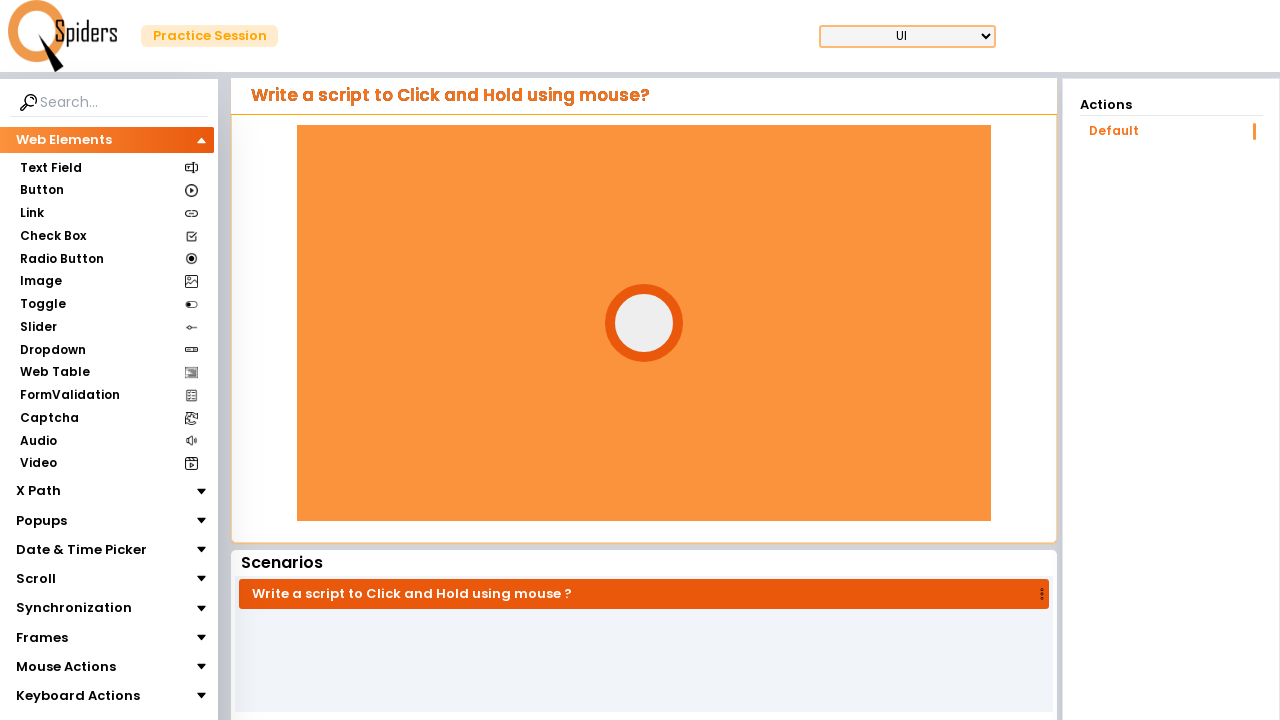

Clicked and held the circle element for 3 seconds at (644, 323) on #circle
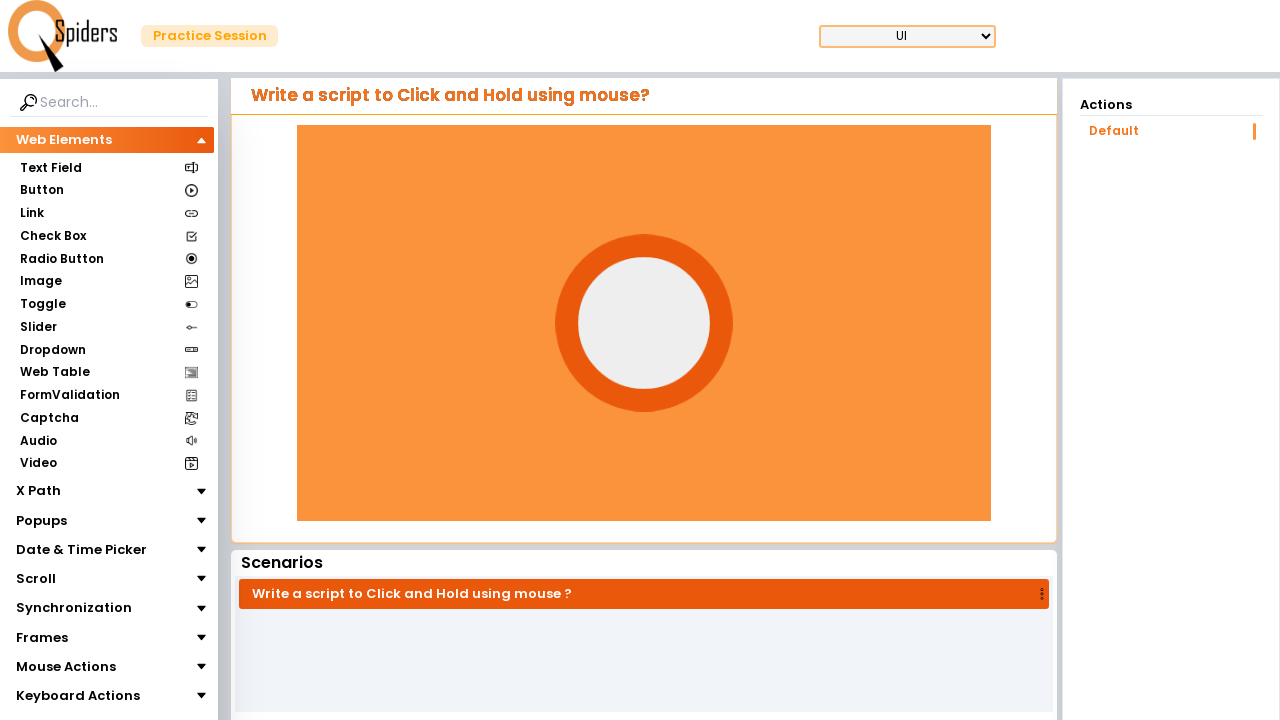

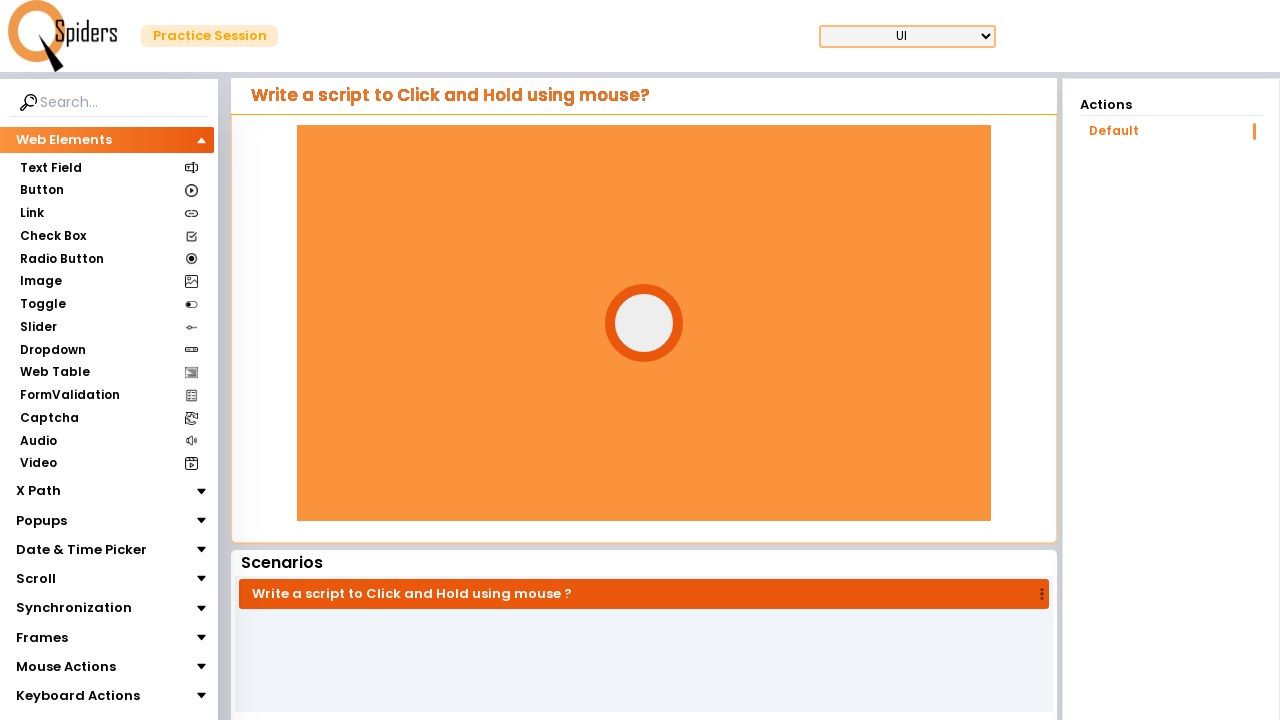